Verifies that the University of Pittsburgh homepage has the correct page title

Starting URL: https://www.pitt.edu/

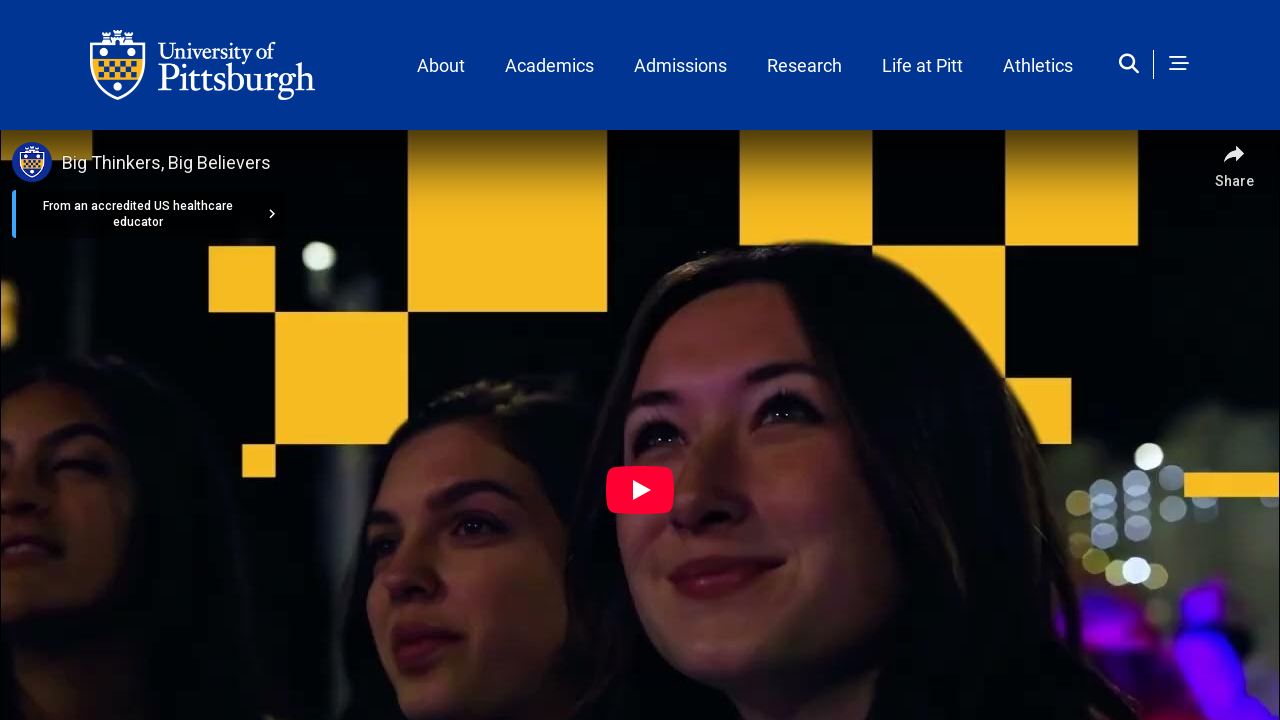

Verified that the University of Pittsburgh homepage has the correct page title 'Home | University of Pittsburgh'
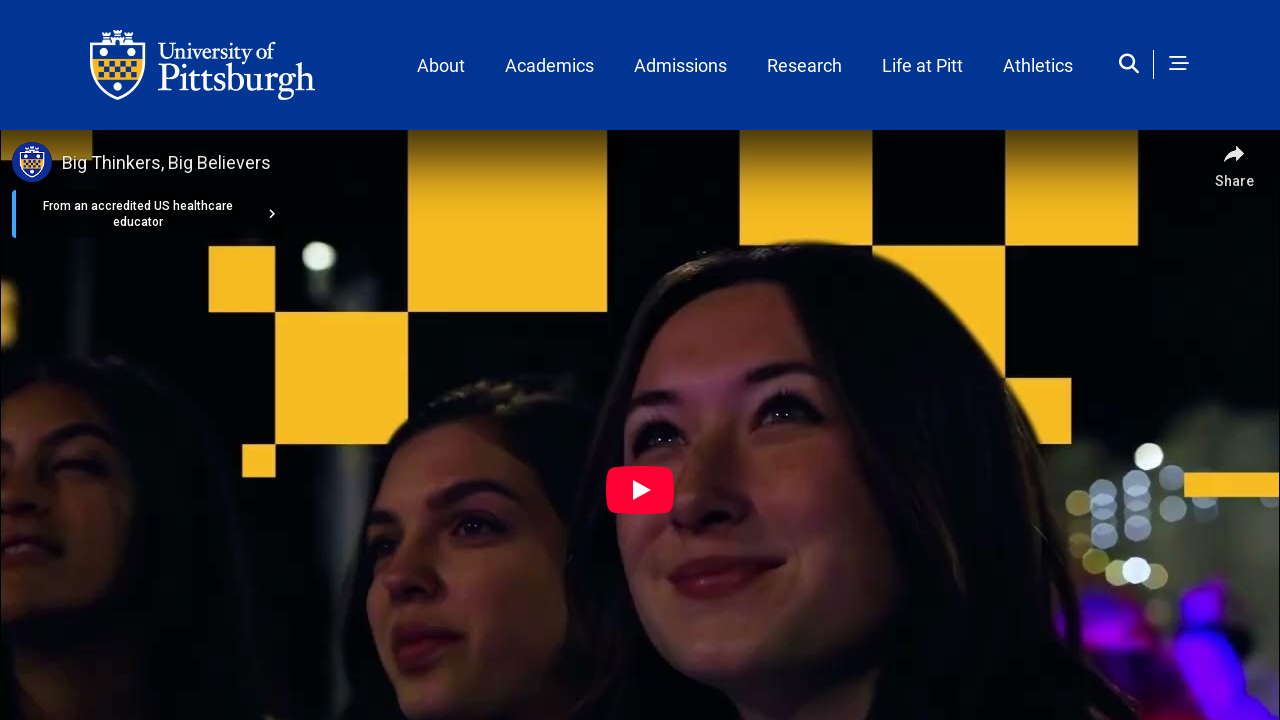

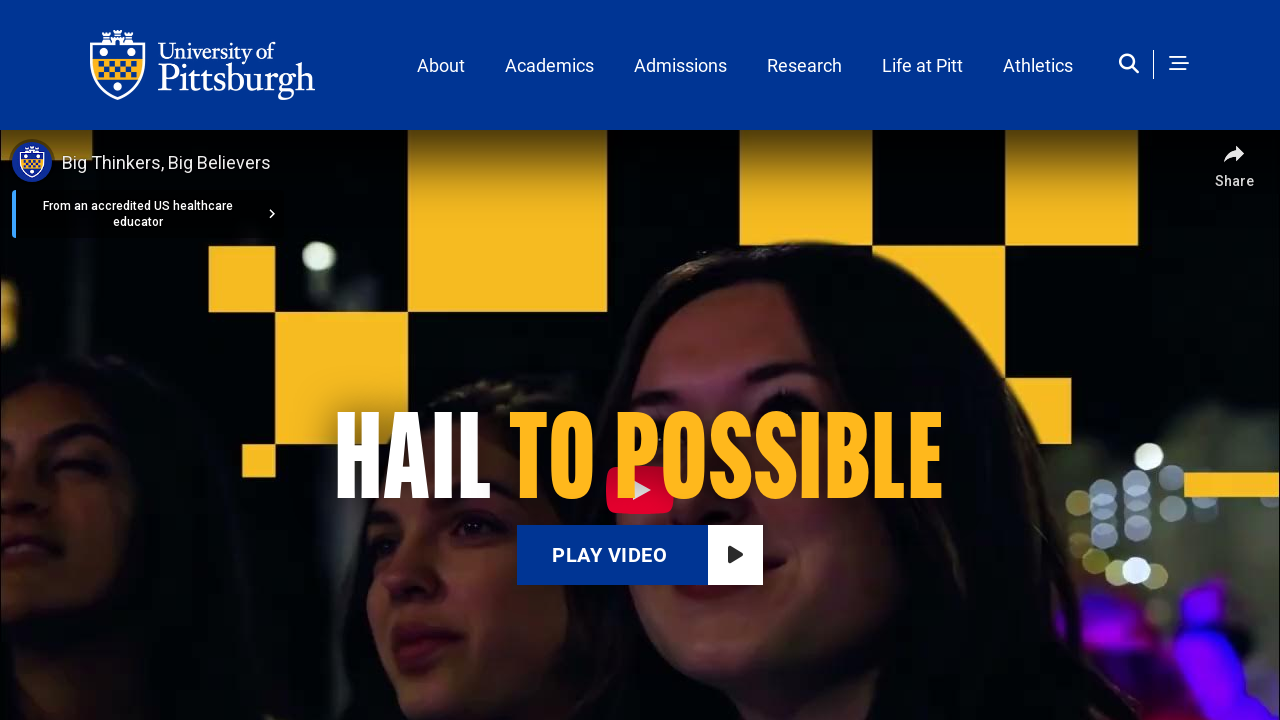